Tests that an error border is displayed when an invalid email format is submitted in the text box form

Starting URL: https://demoqa.com/elements

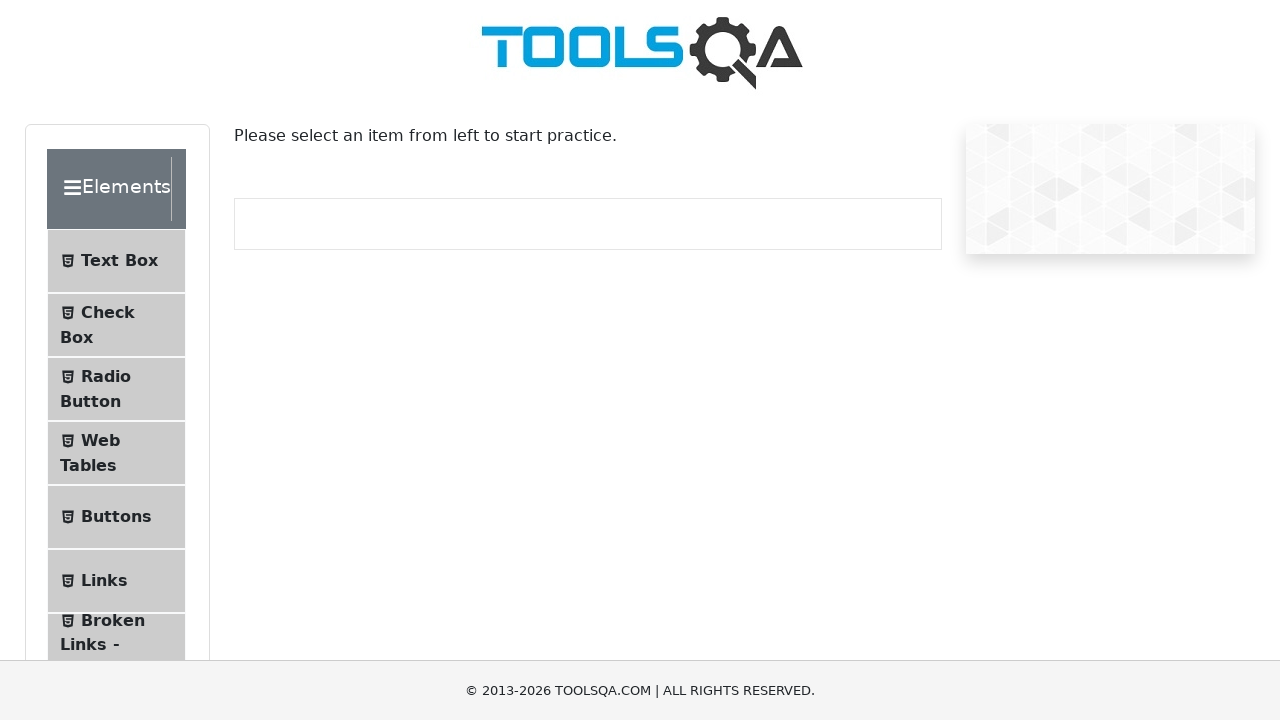

Clicked on Text Box menu item at (116, 261) on #item-0
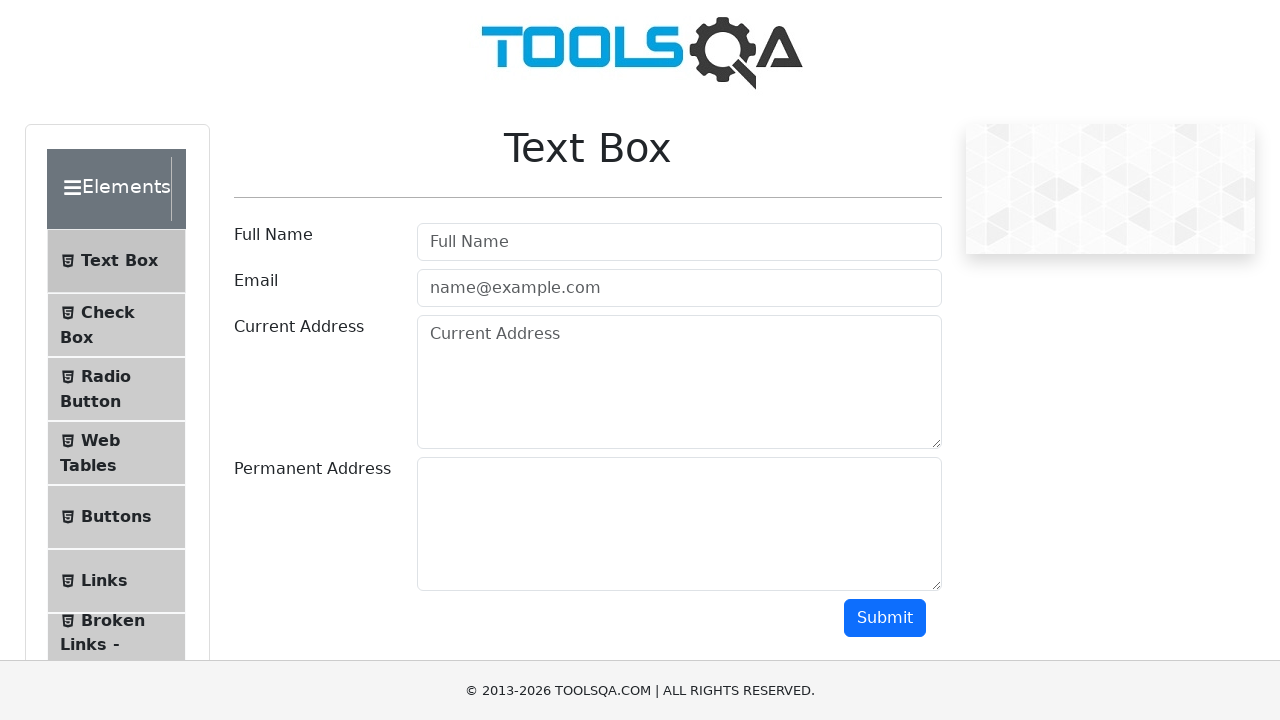

Filled userName field with 'AddressLita' on #userName
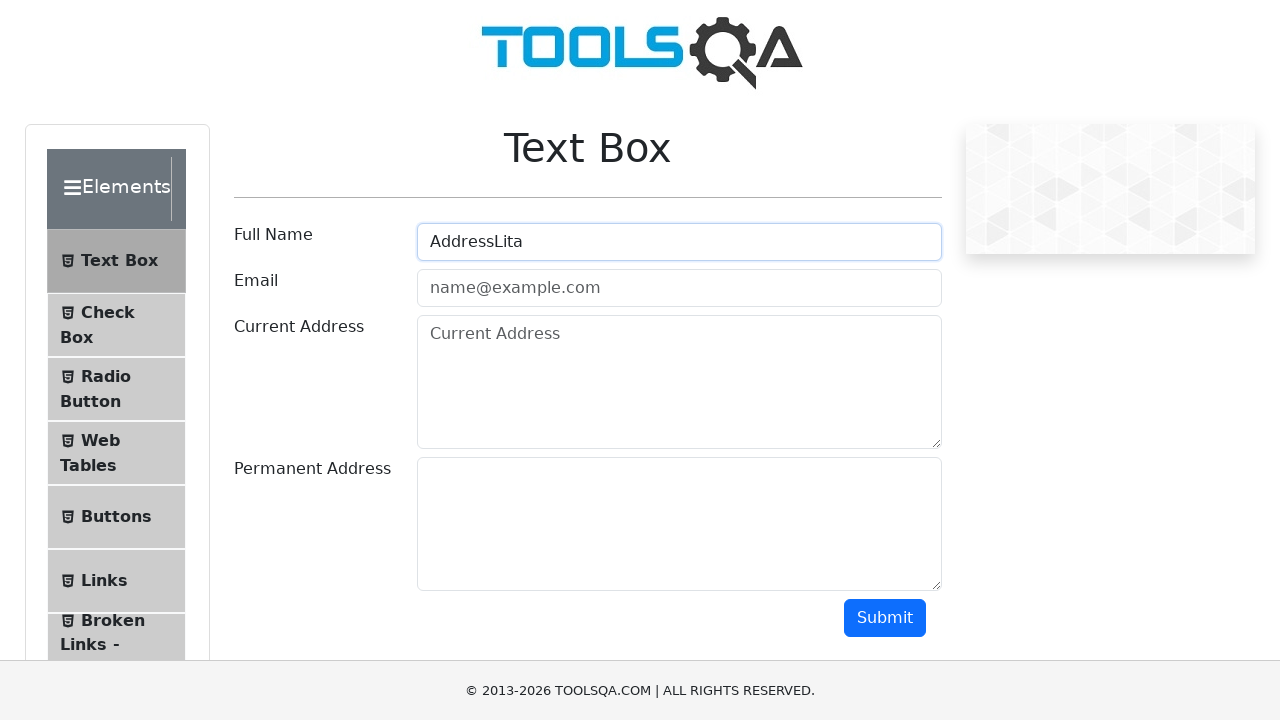

Filled userEmail field with invalid email 'testmail' on #userEmail
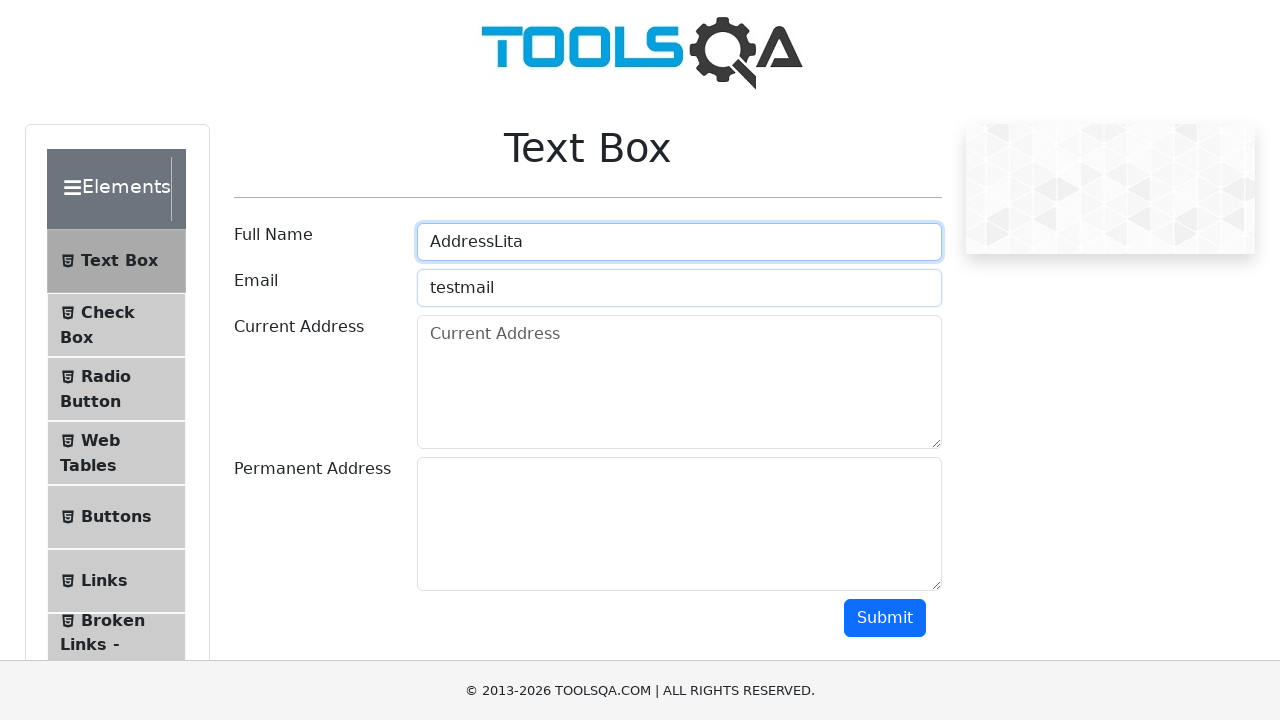

Filled currentAddress field with 'test address' on #currentAddress
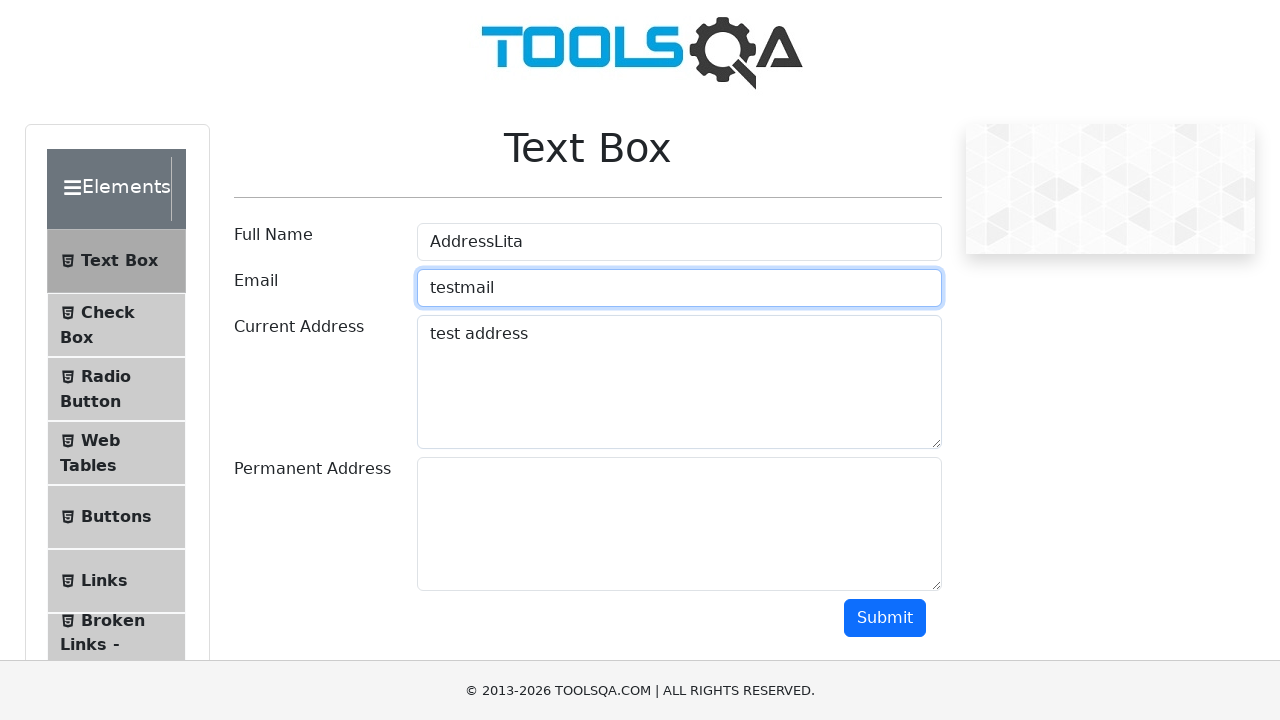

Filled permanentAddress field with 'test address that is permanent' on #permanentAddress
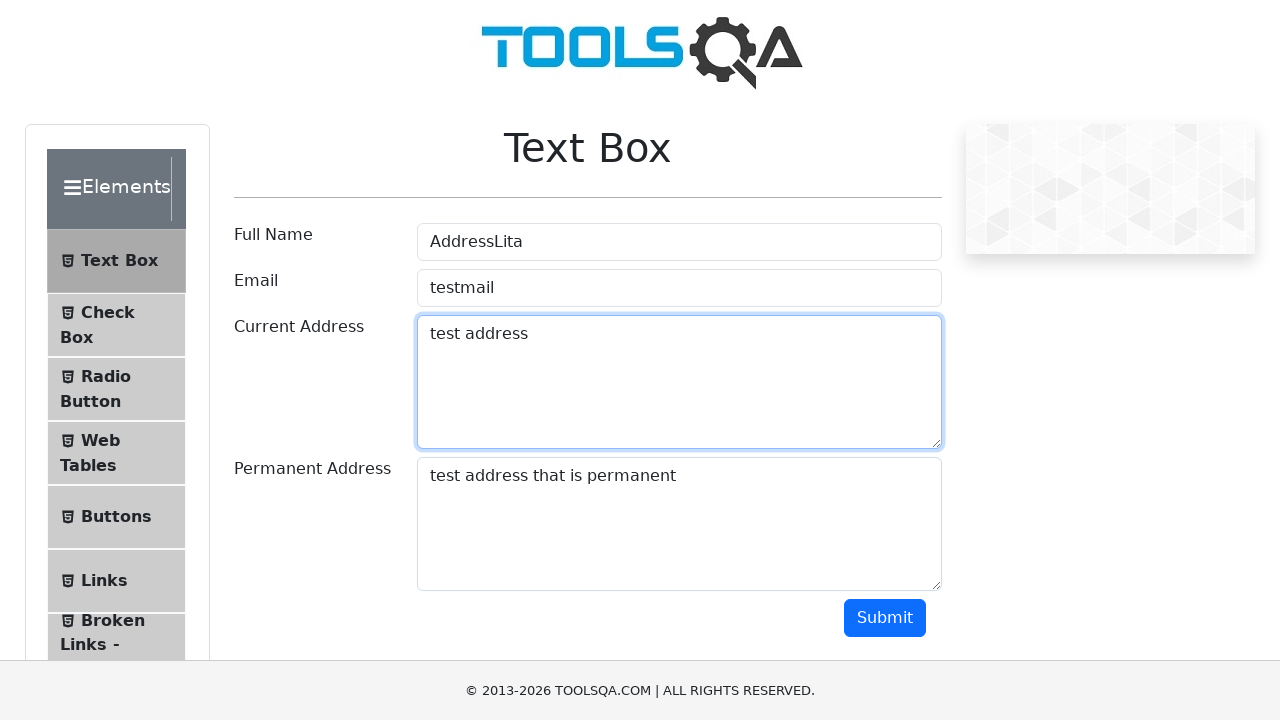

Clicked submit button to submit form with invalid email at (885, 618) on #submit
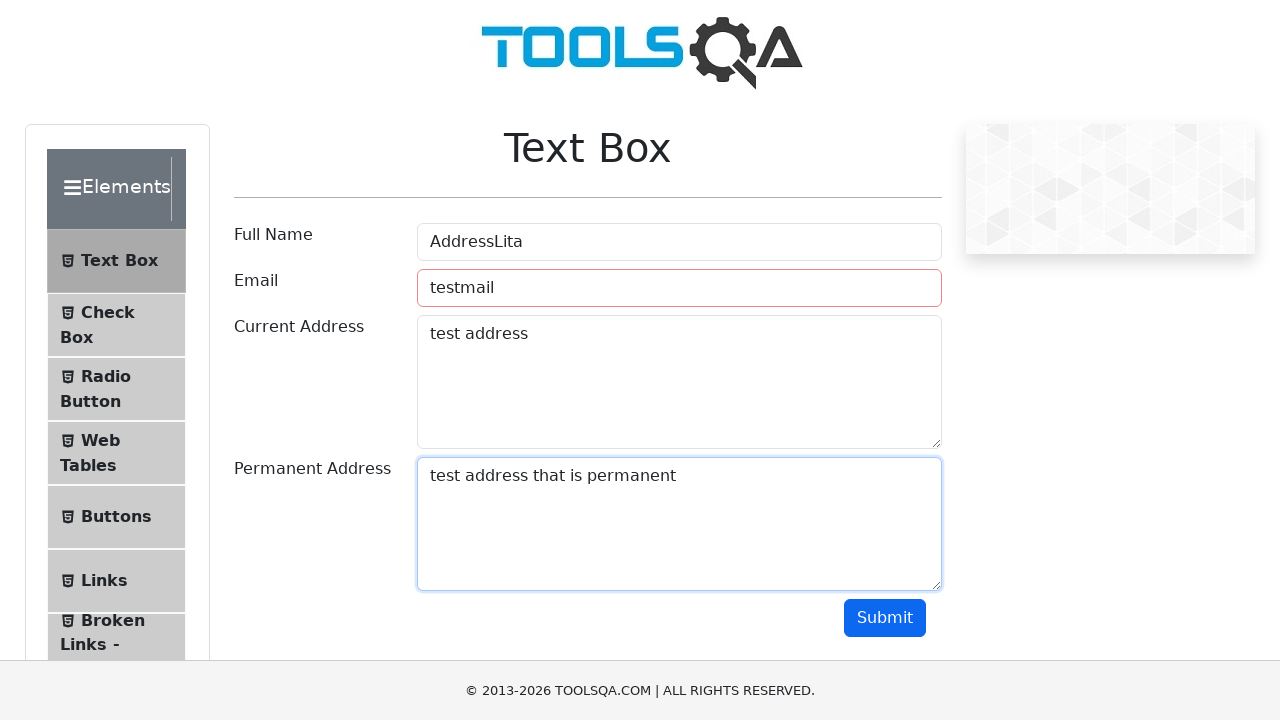

Verified error border is displayed for invalid email format
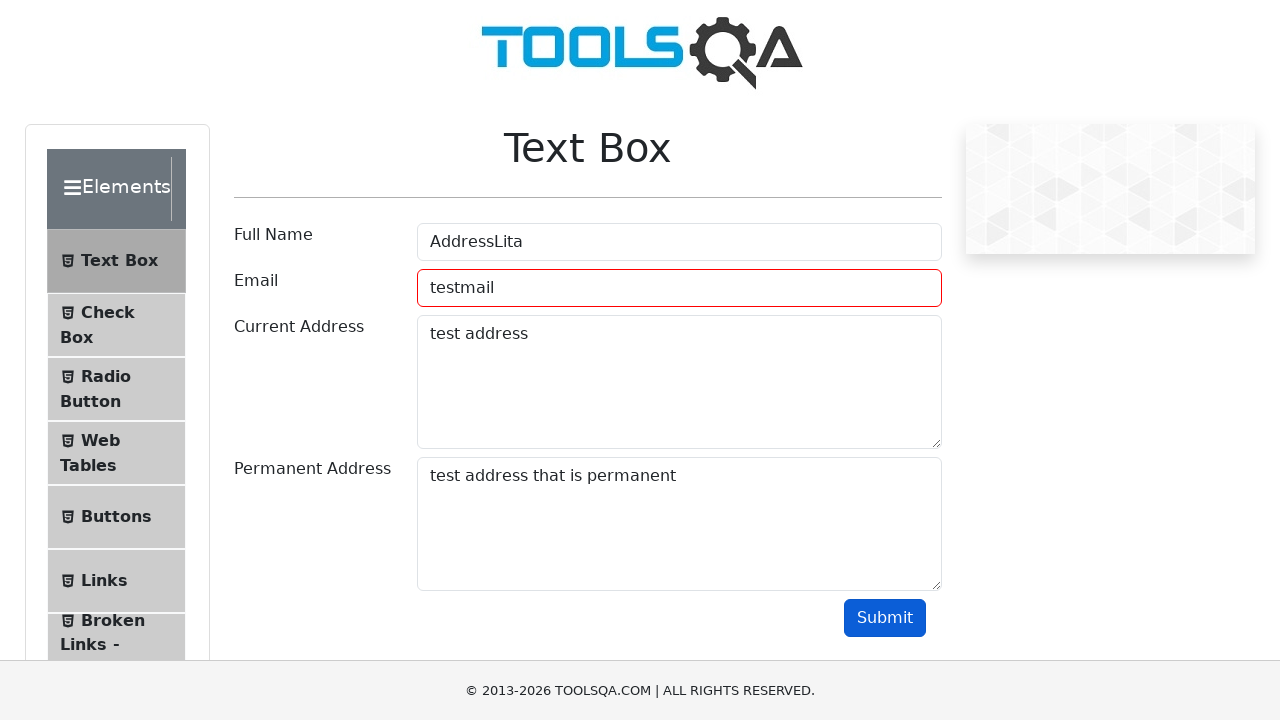

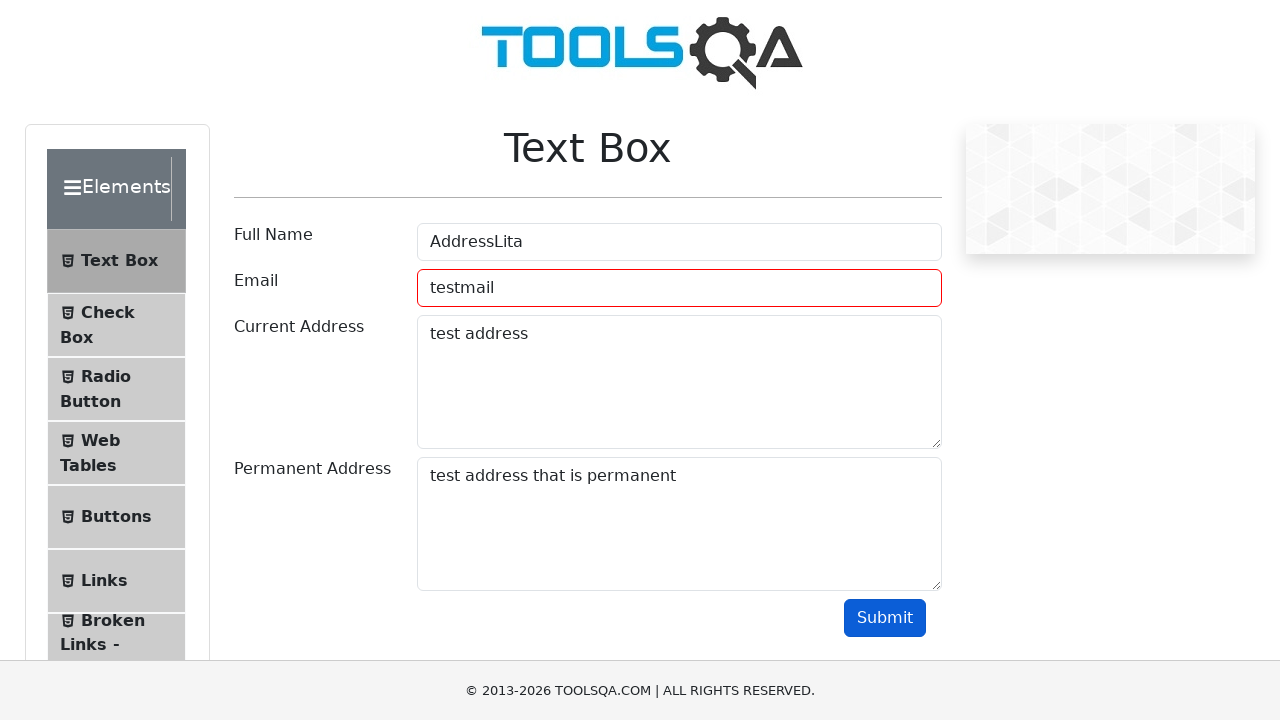